Demonstrates various scrolling techniques on a webpage including scrolling to specific elements, scrolling to the bottom and top of the page, and horizontal scrolling.

Starting URL: https://www.globalsqa.com/demo-site/draganddrop/

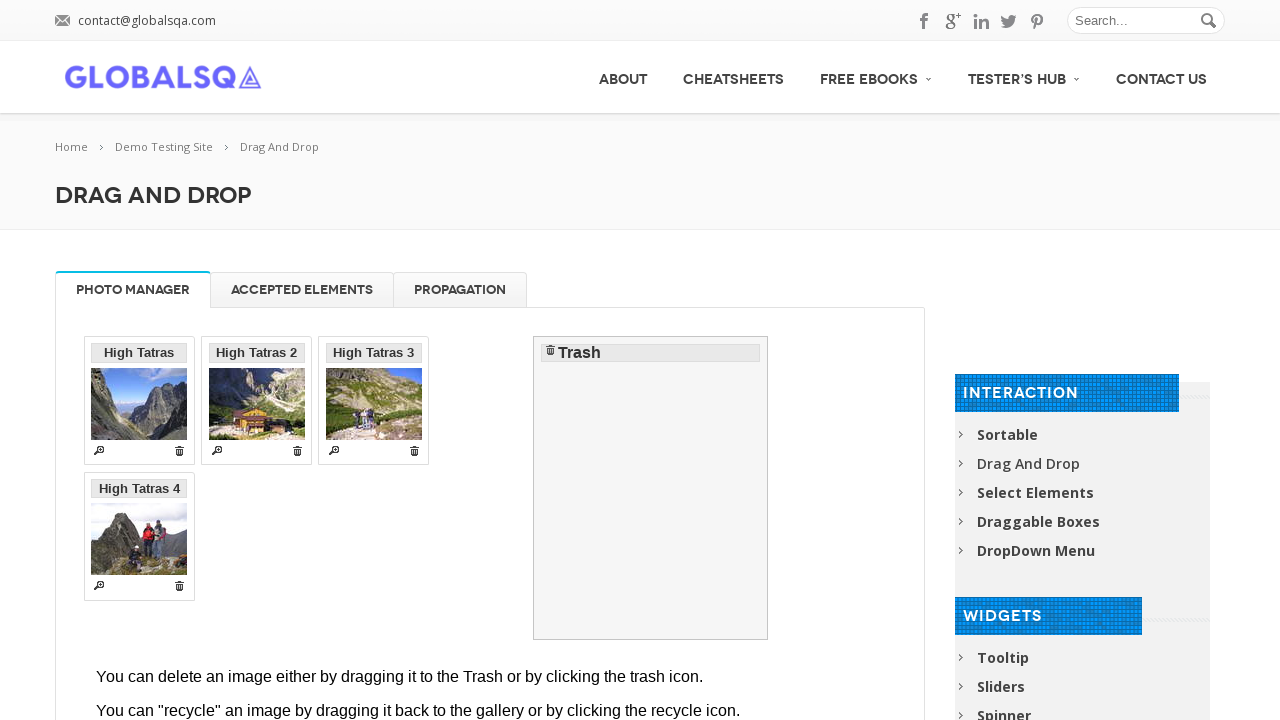

Located first menu element for scrolling
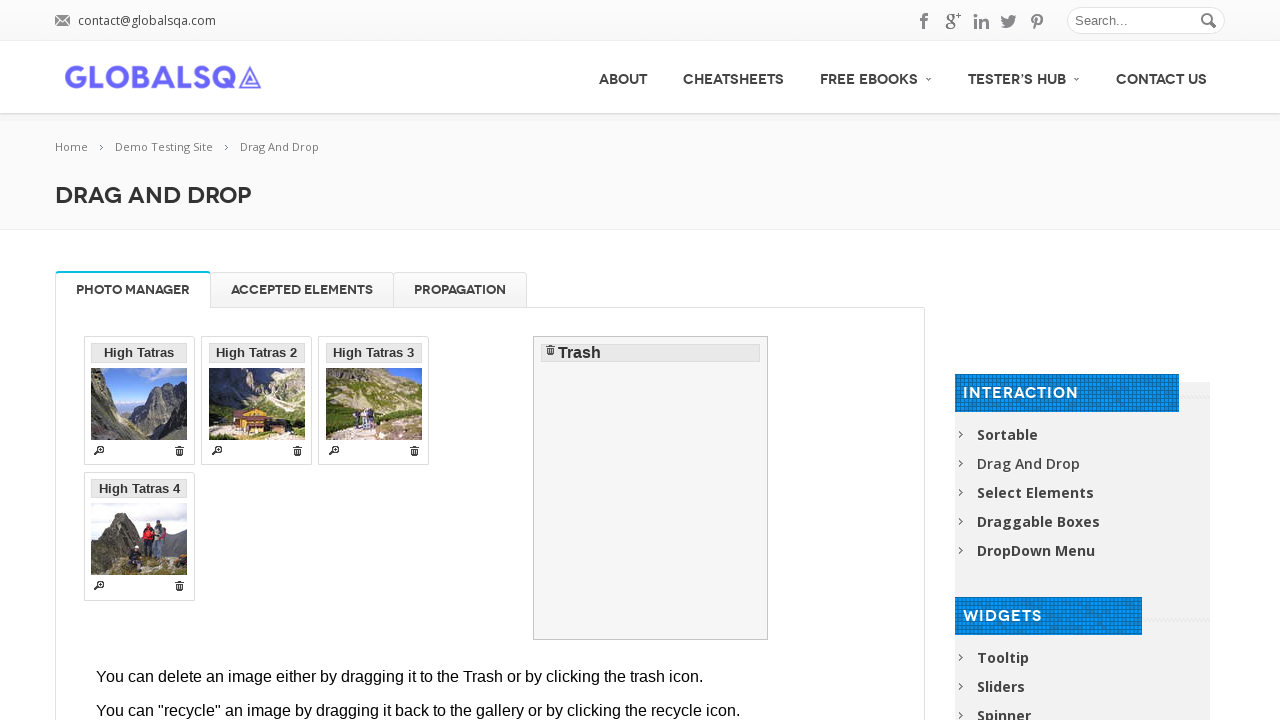

Located second menu element for scrolling
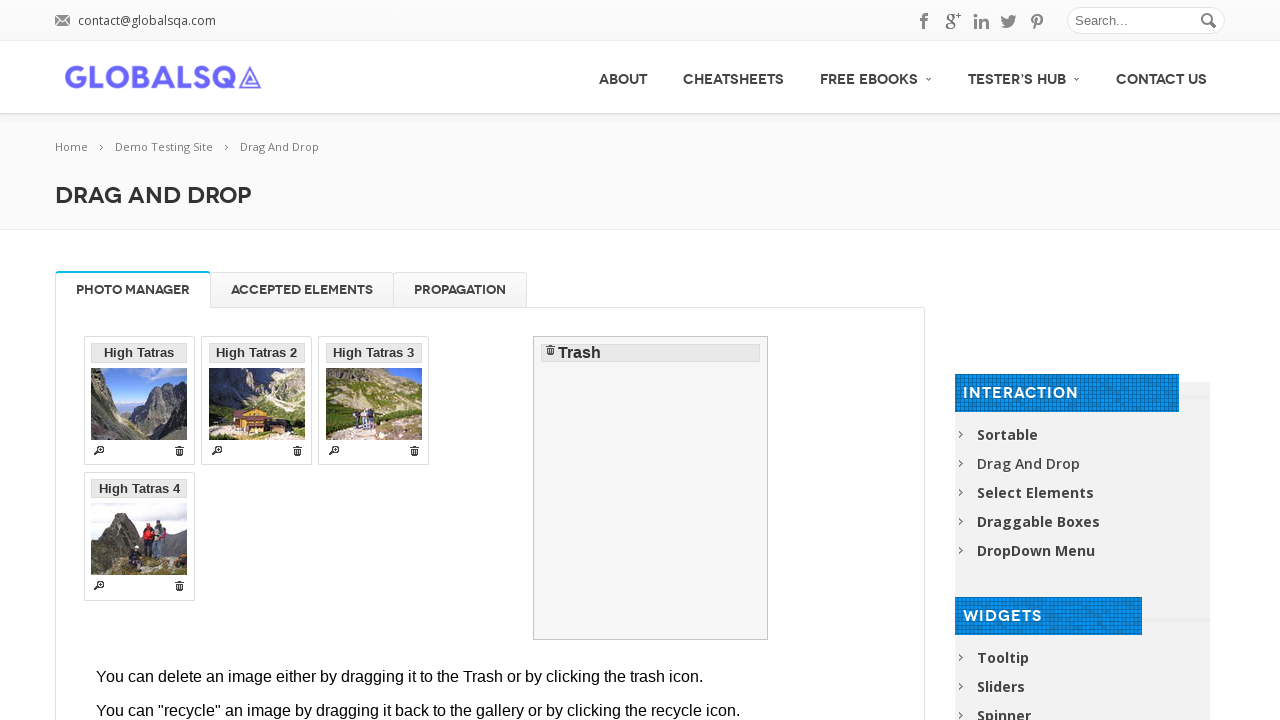

Scrolled to first menu element
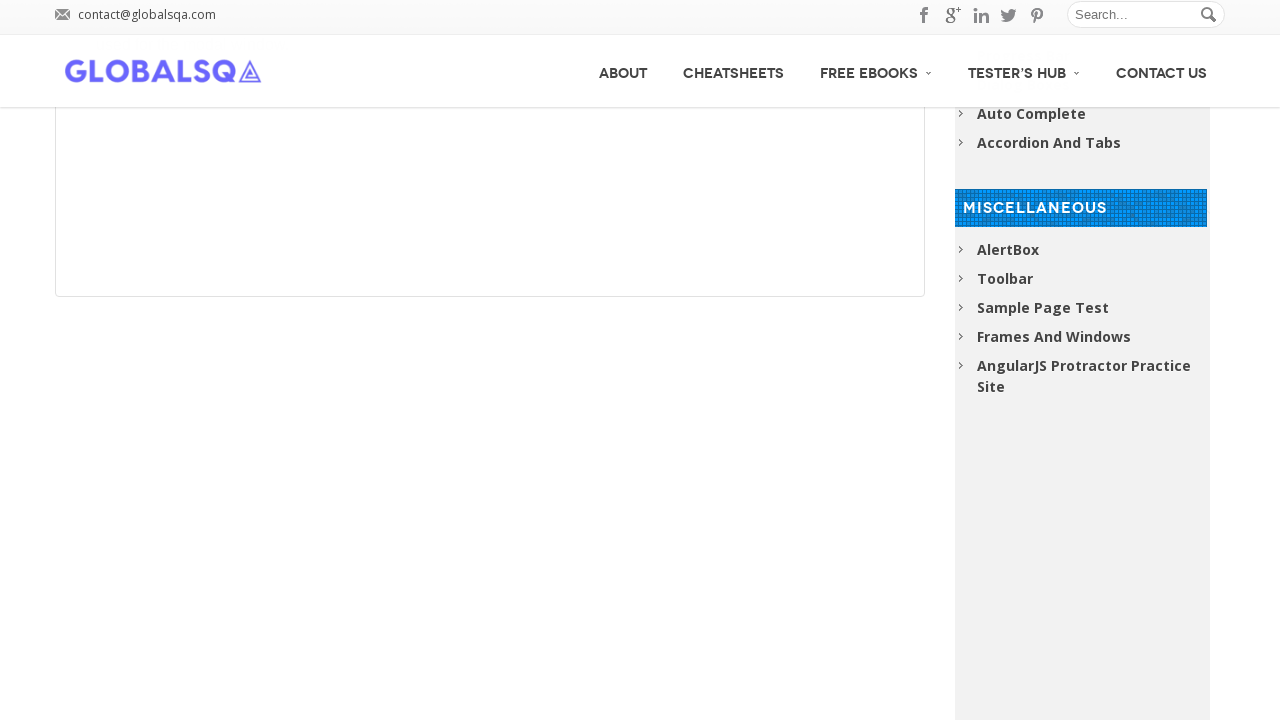

Waited 1 second after scrolling to first element
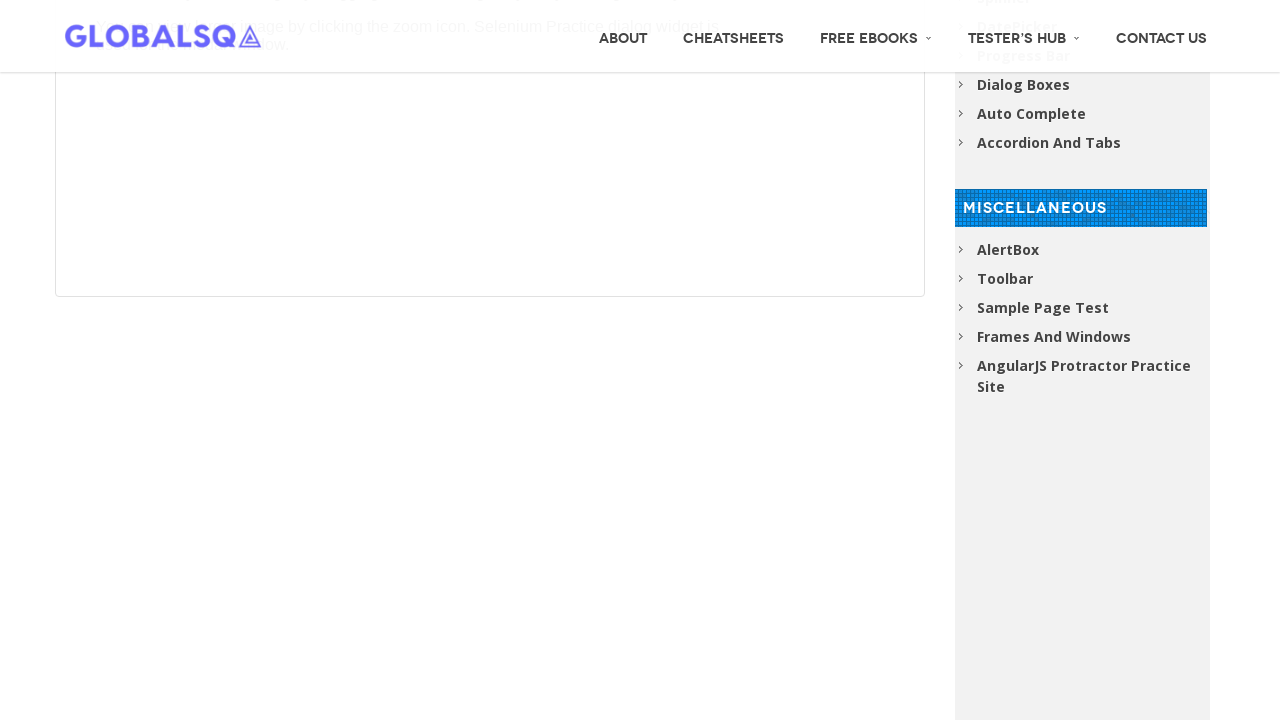

Scrolled to second menu element
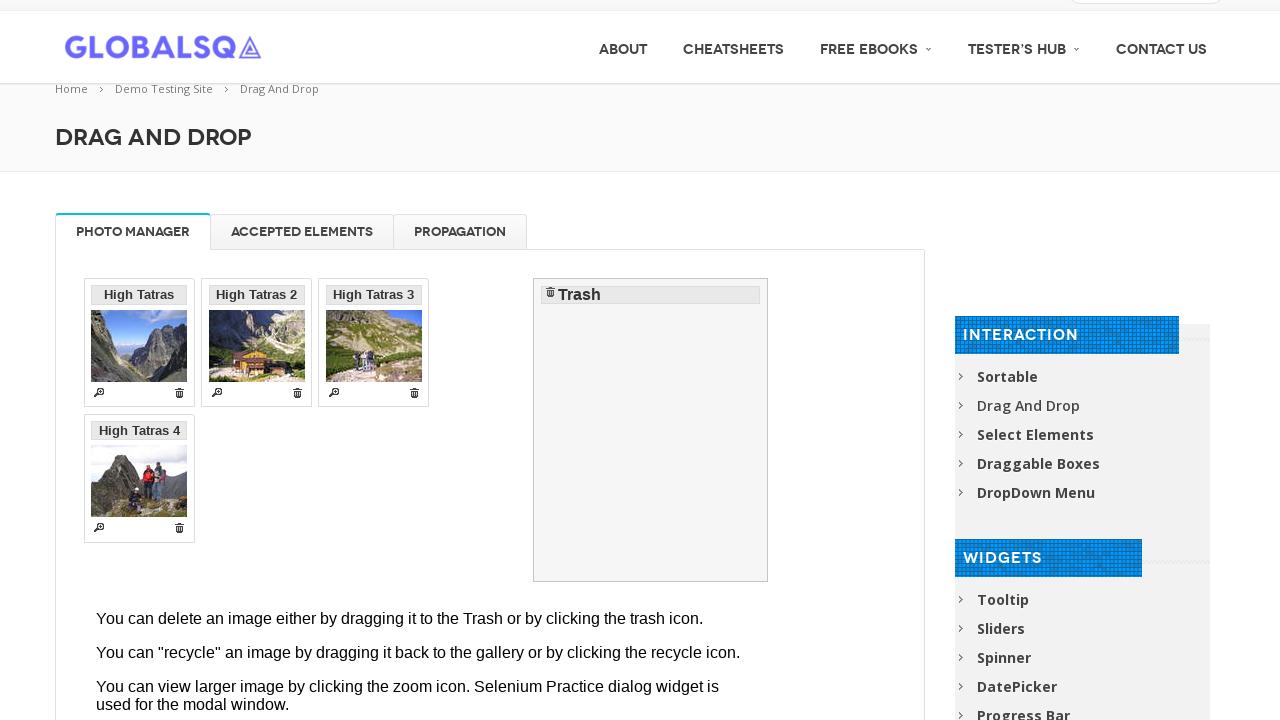

Waited 1 second after scrolling to second element
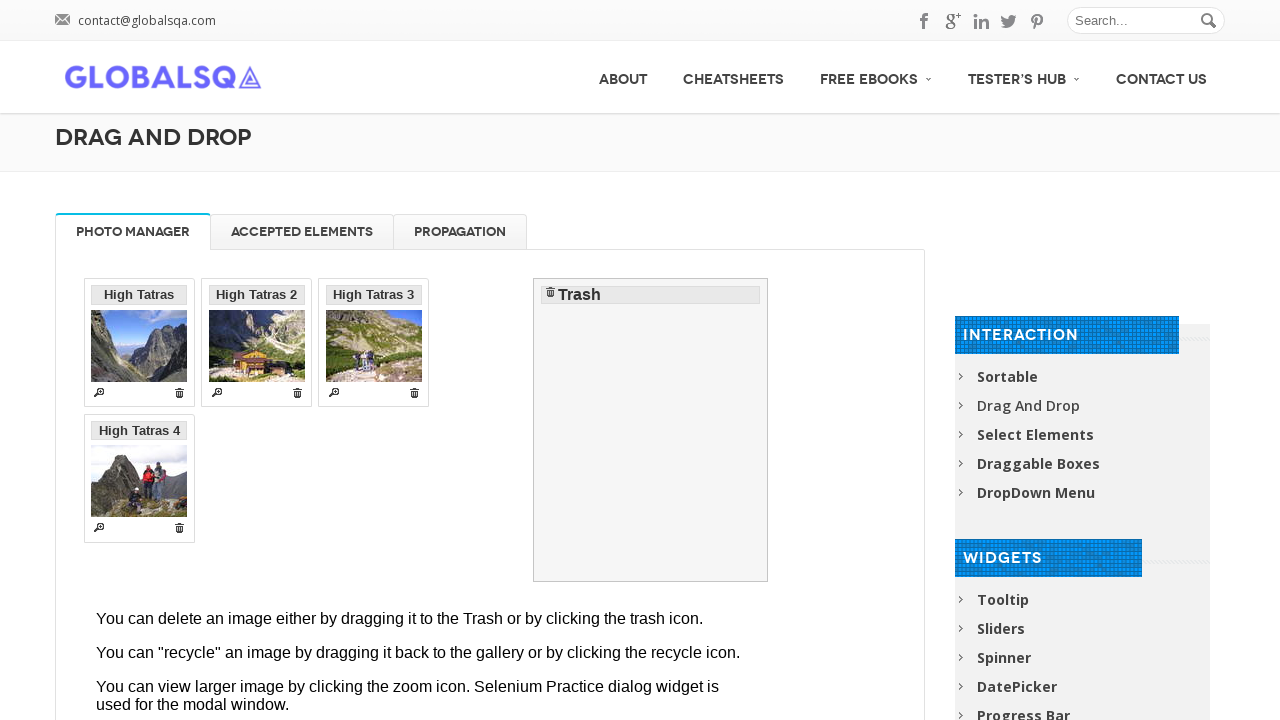

Scrolled to the bottom of the page
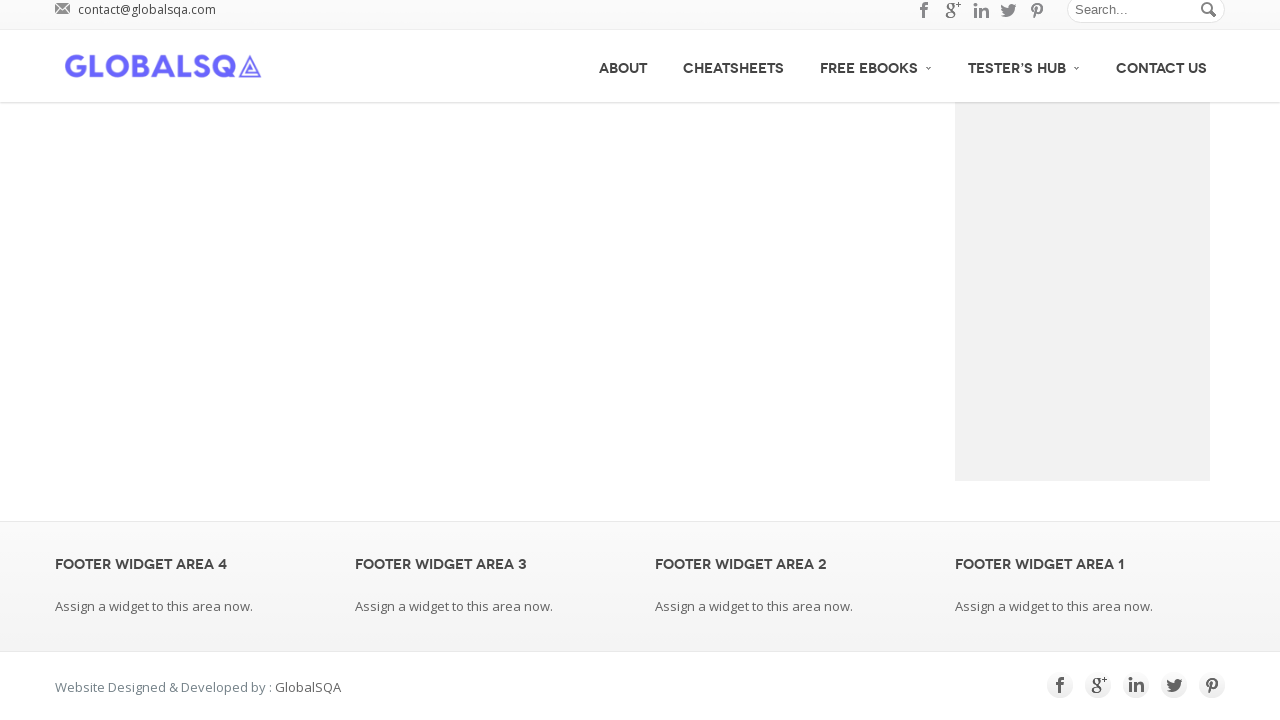

Waited 1 second after scrolling to bottom
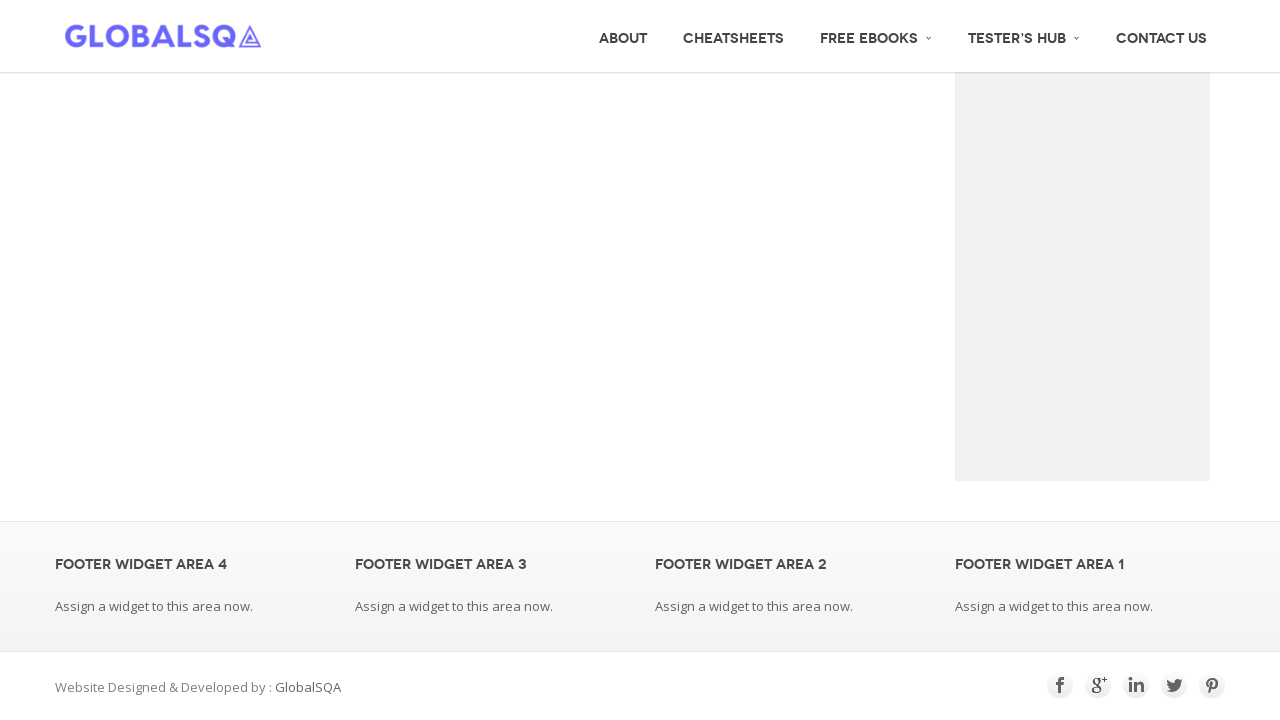

Scrolled to the top of the page
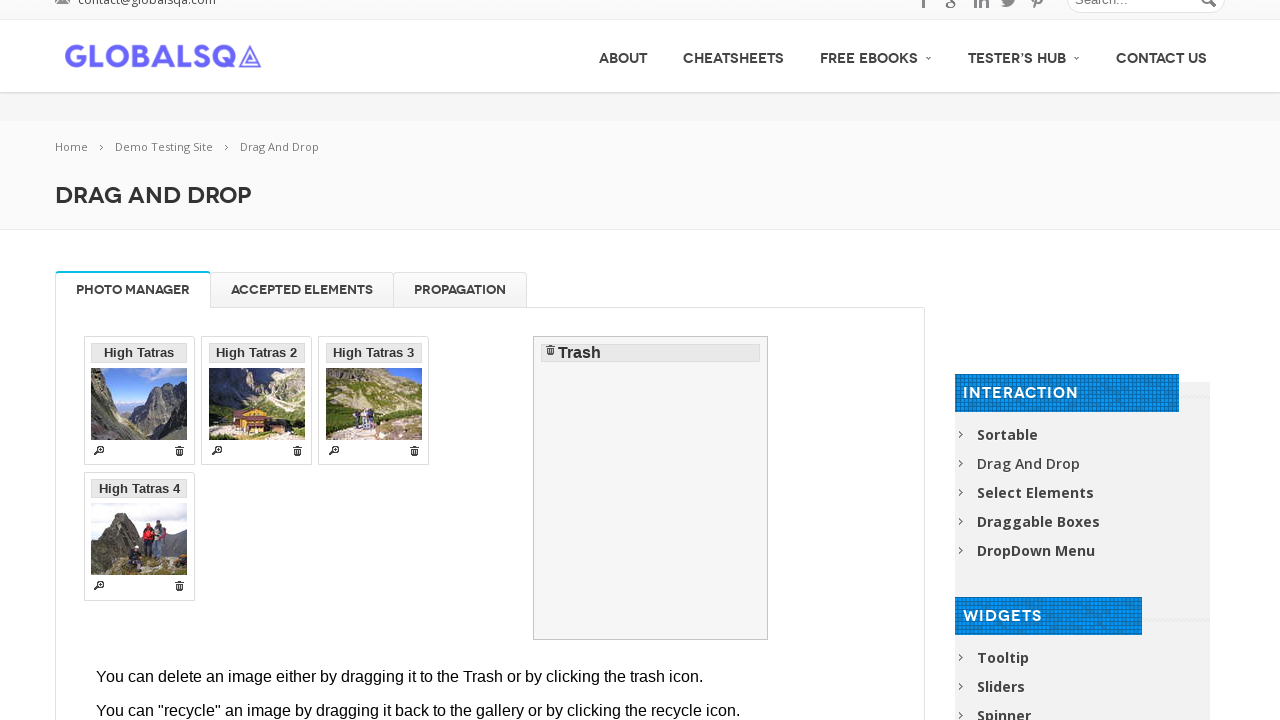

Waited 1 second after scrolling to top
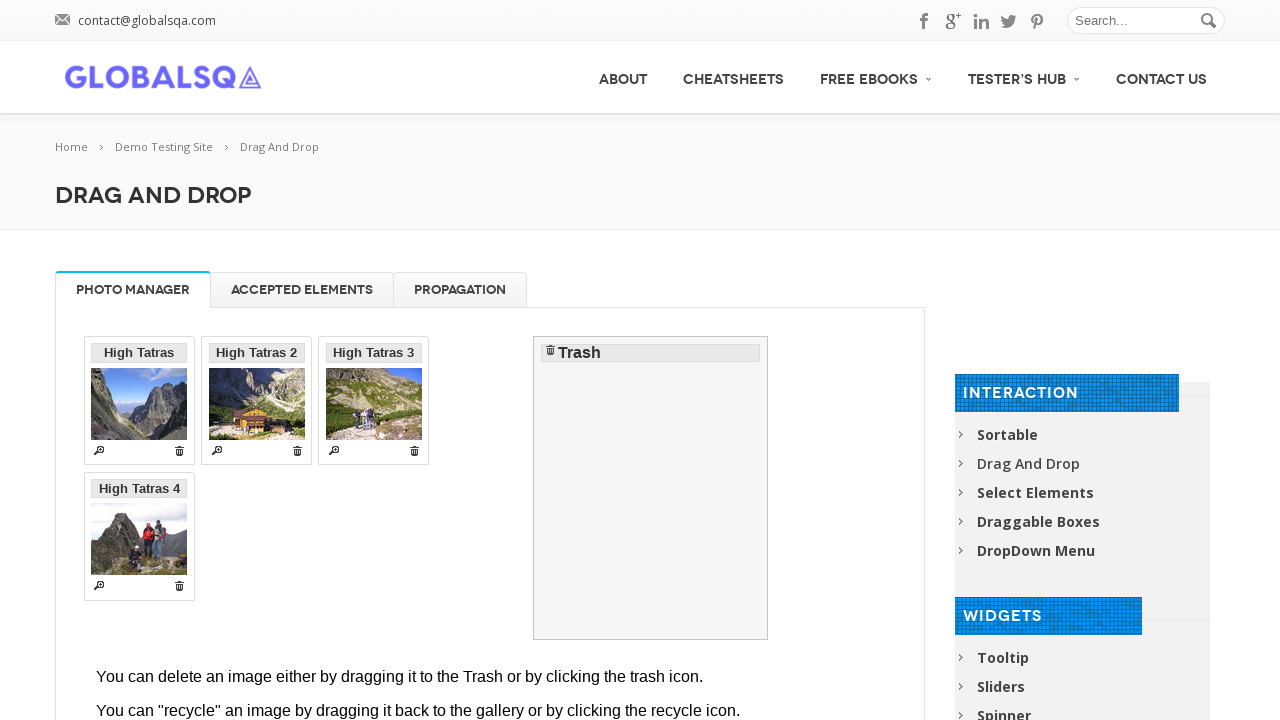

Scrolled horizontally to the right side of the page
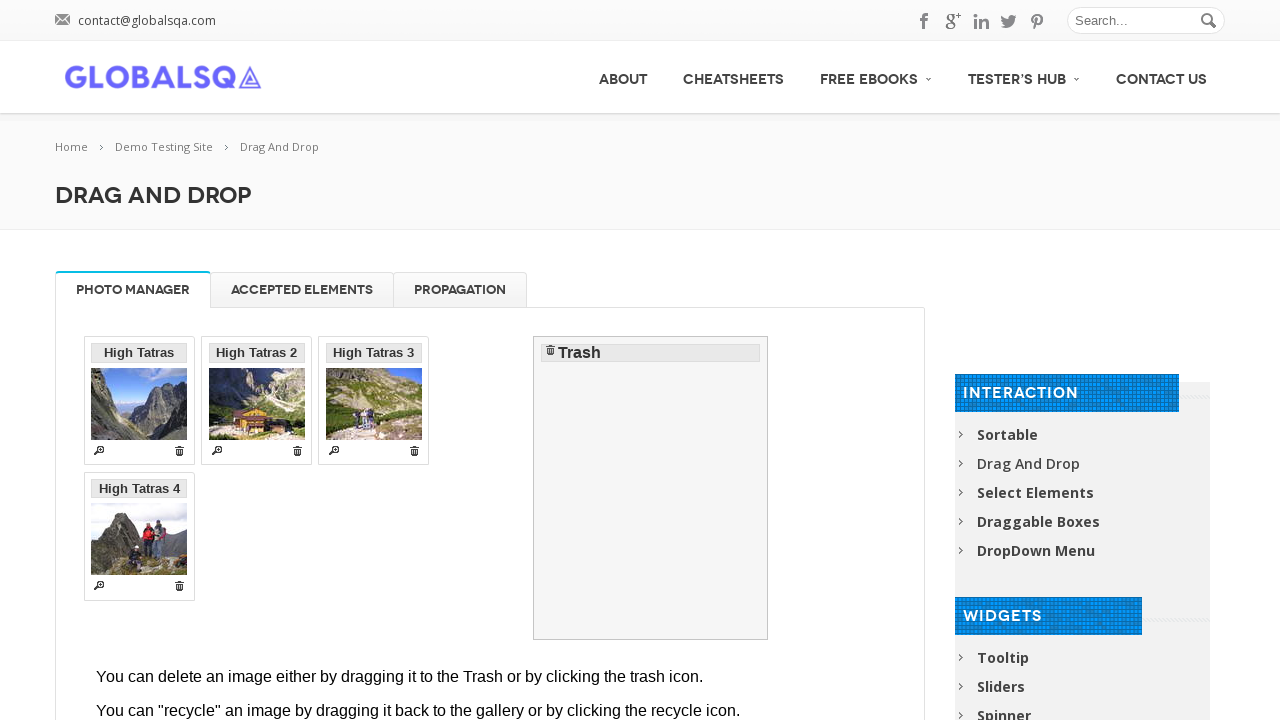

Waited 1 second after horizontal scroll right
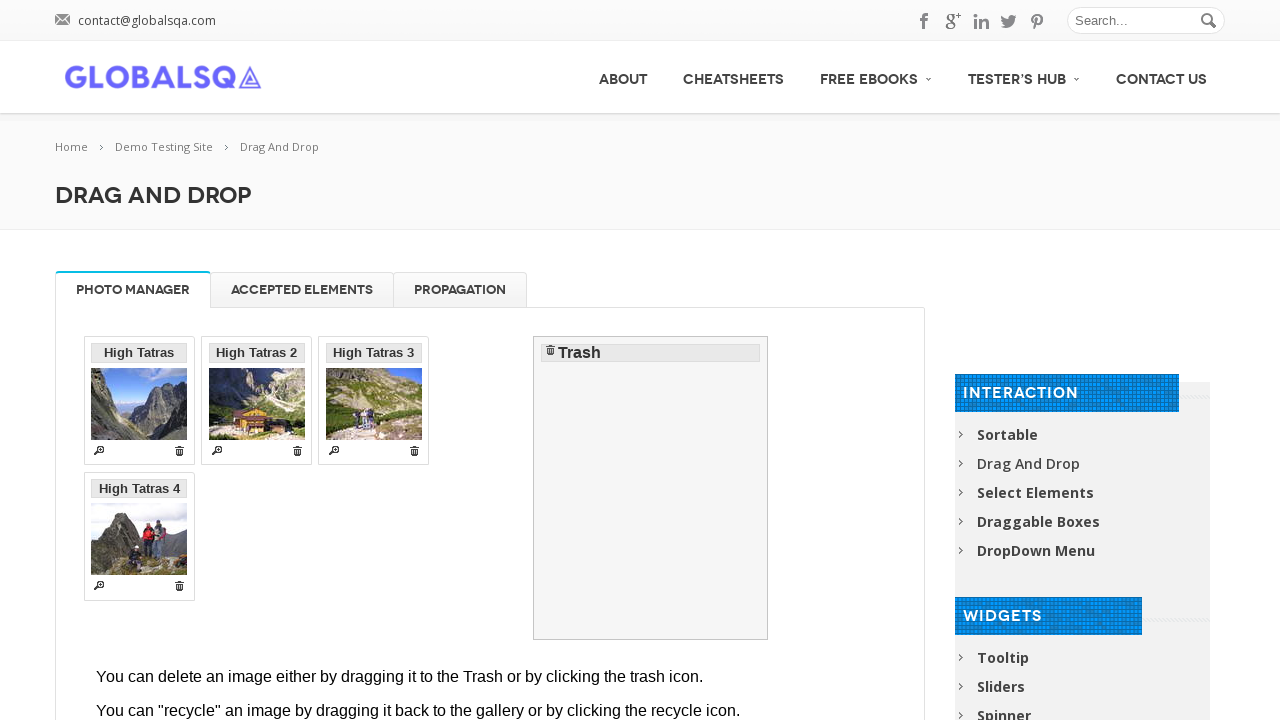

Scrolled back to the left and top of the page
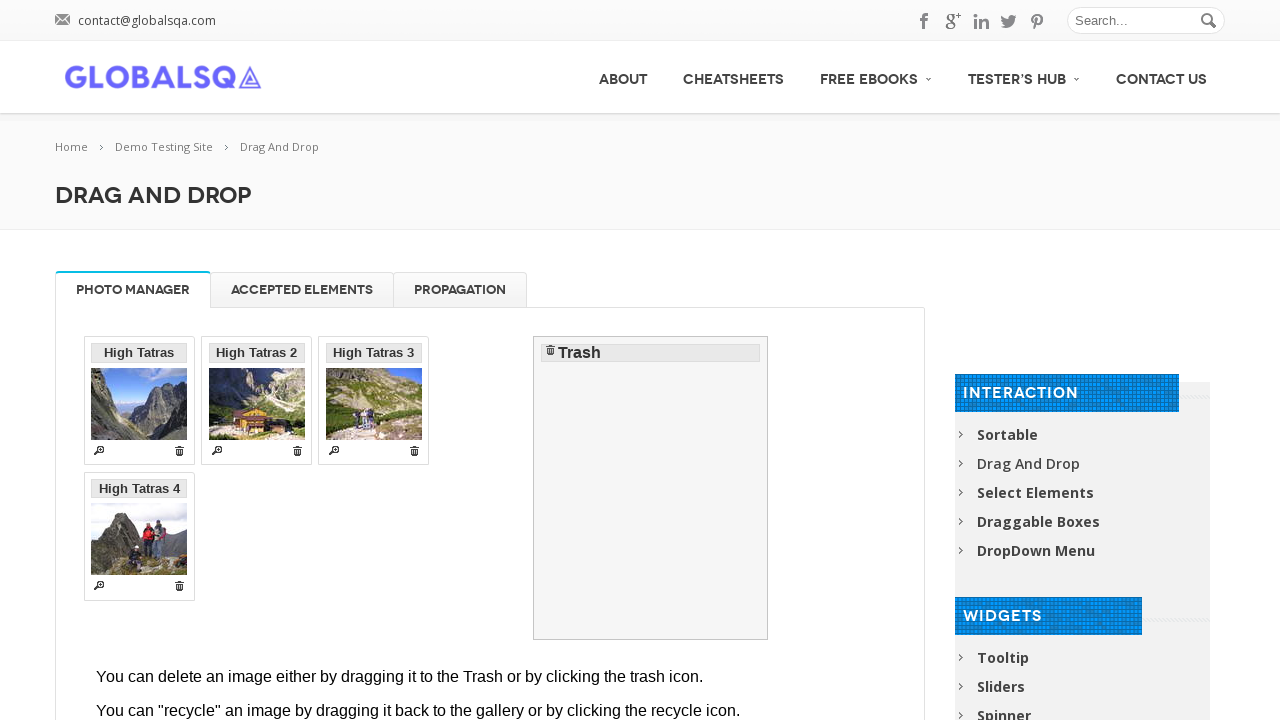

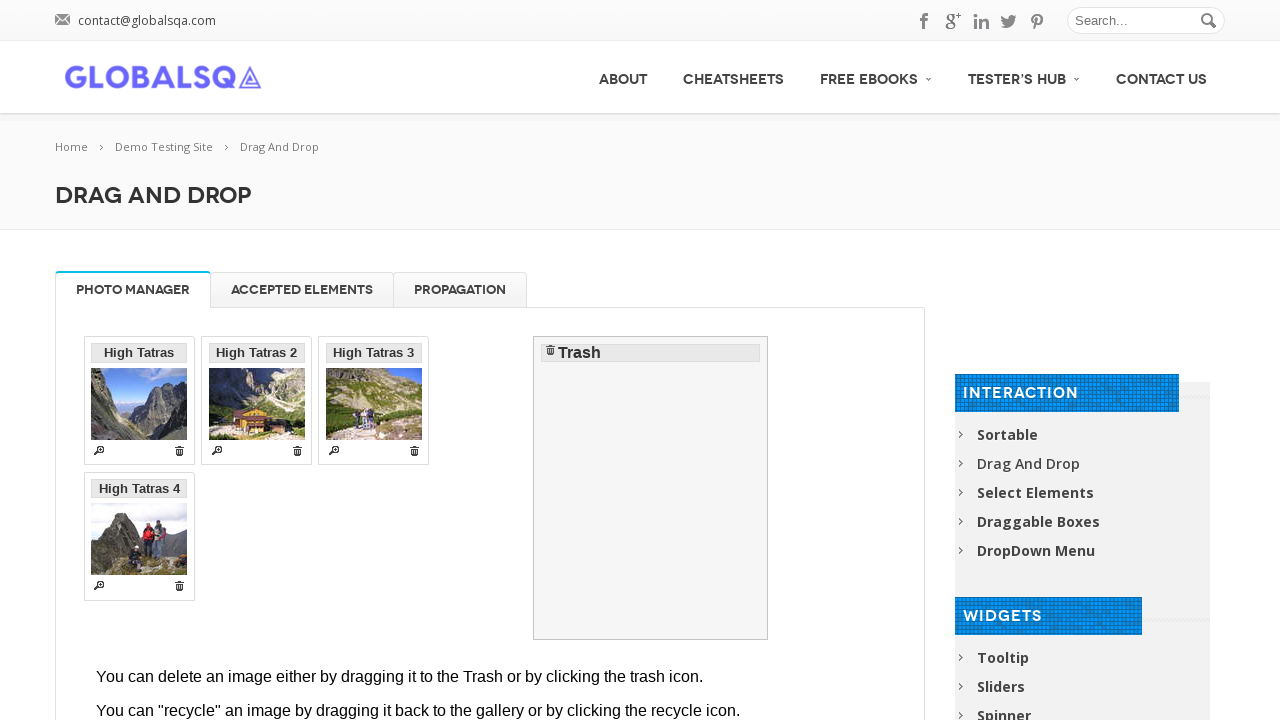